Tests gym pricing calculator for weekend pricing by selecting Saturday and entering age 30, verifying the output shows $250.00

Starting URL: https://nlhsueh.github.io/iecs-gym/

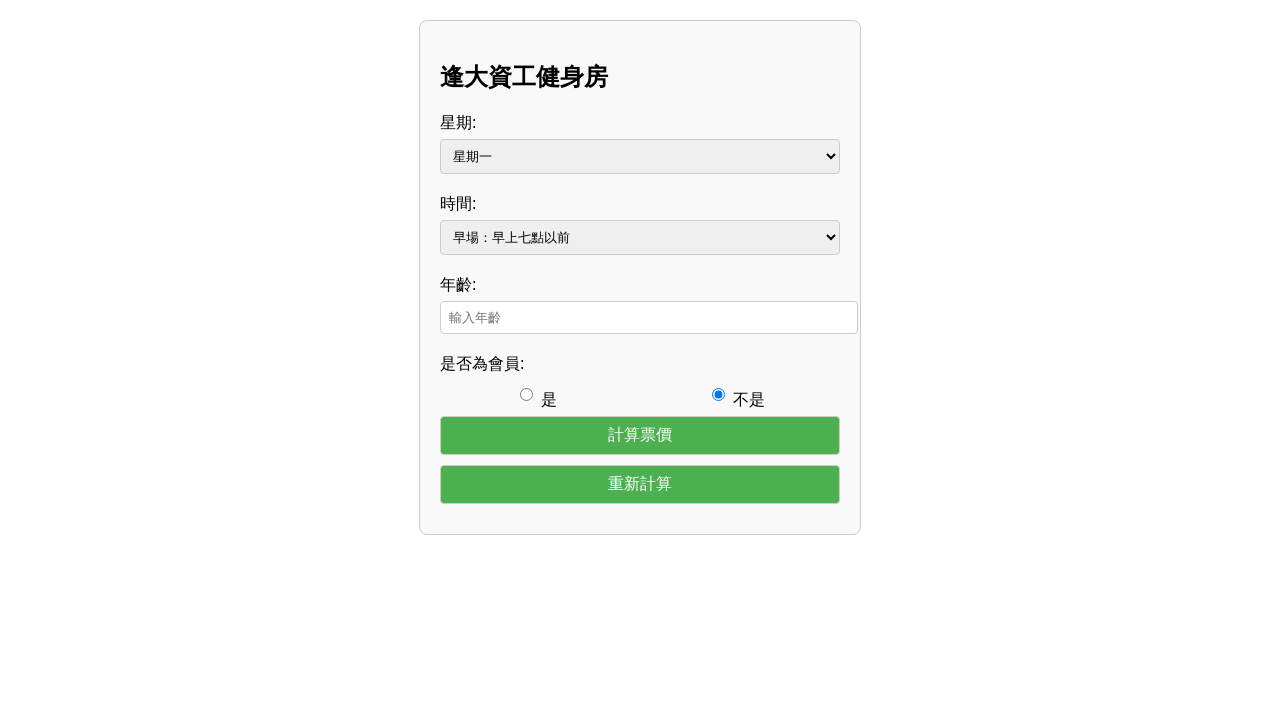

Selected Saturday from the day dropdown on #day
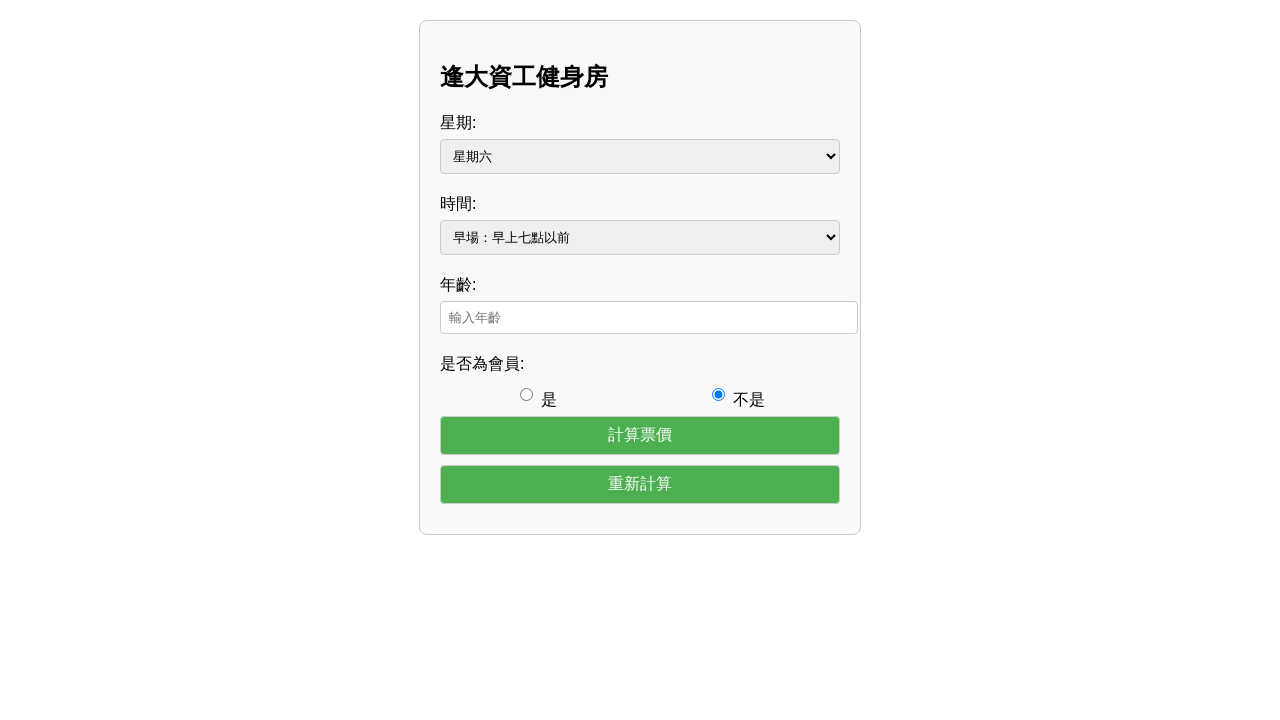

Entered age 30 in the age field on #age
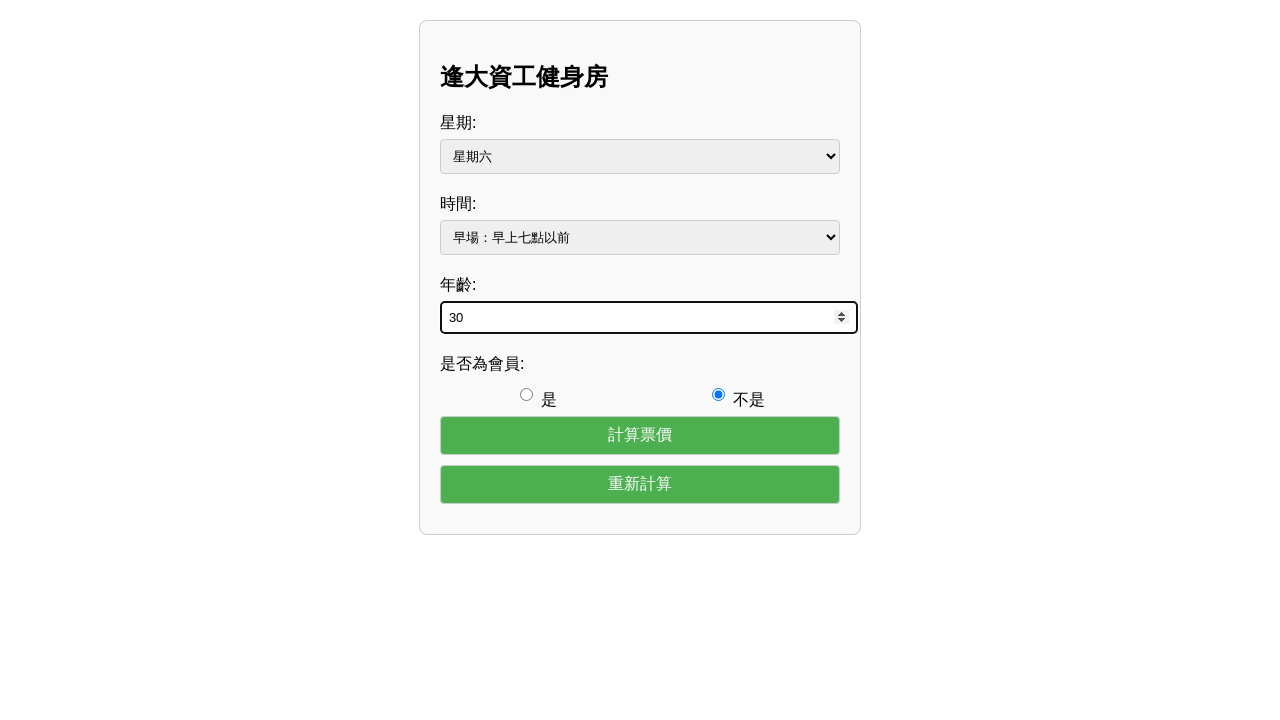

Clicked the calculate button at (640, 435) on #calculate
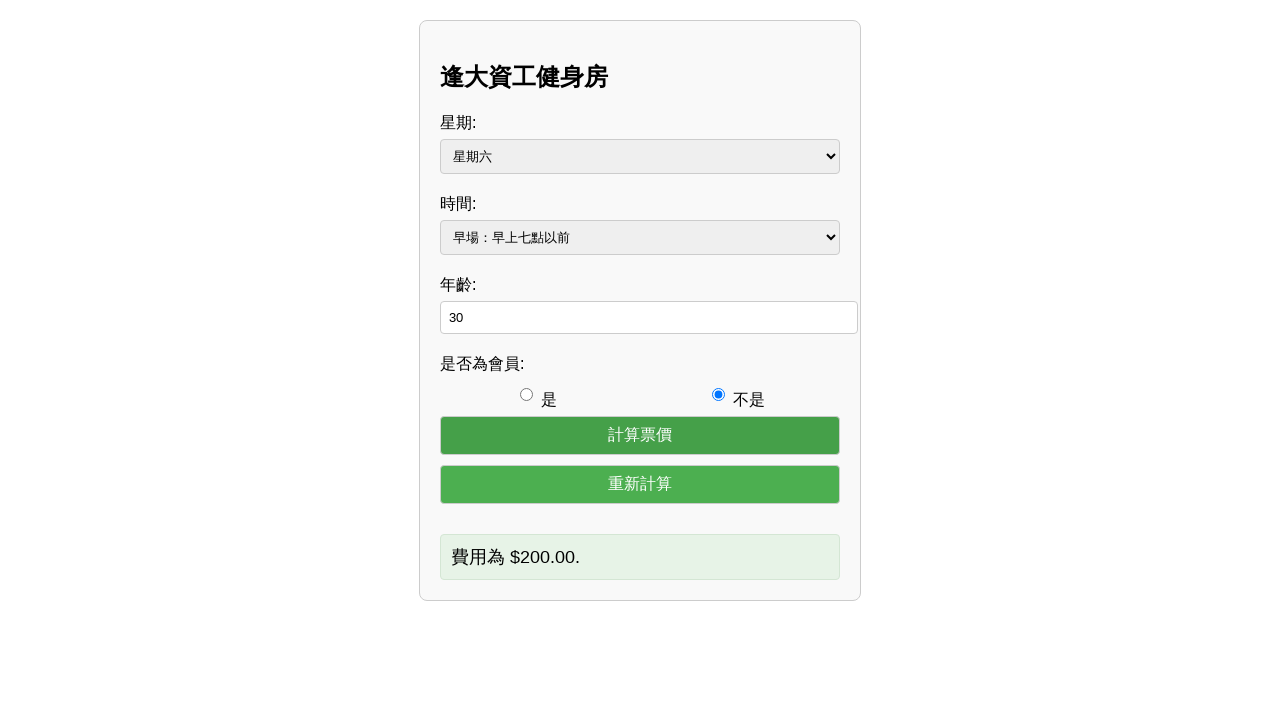

Output section loaded showing weekend pricing result
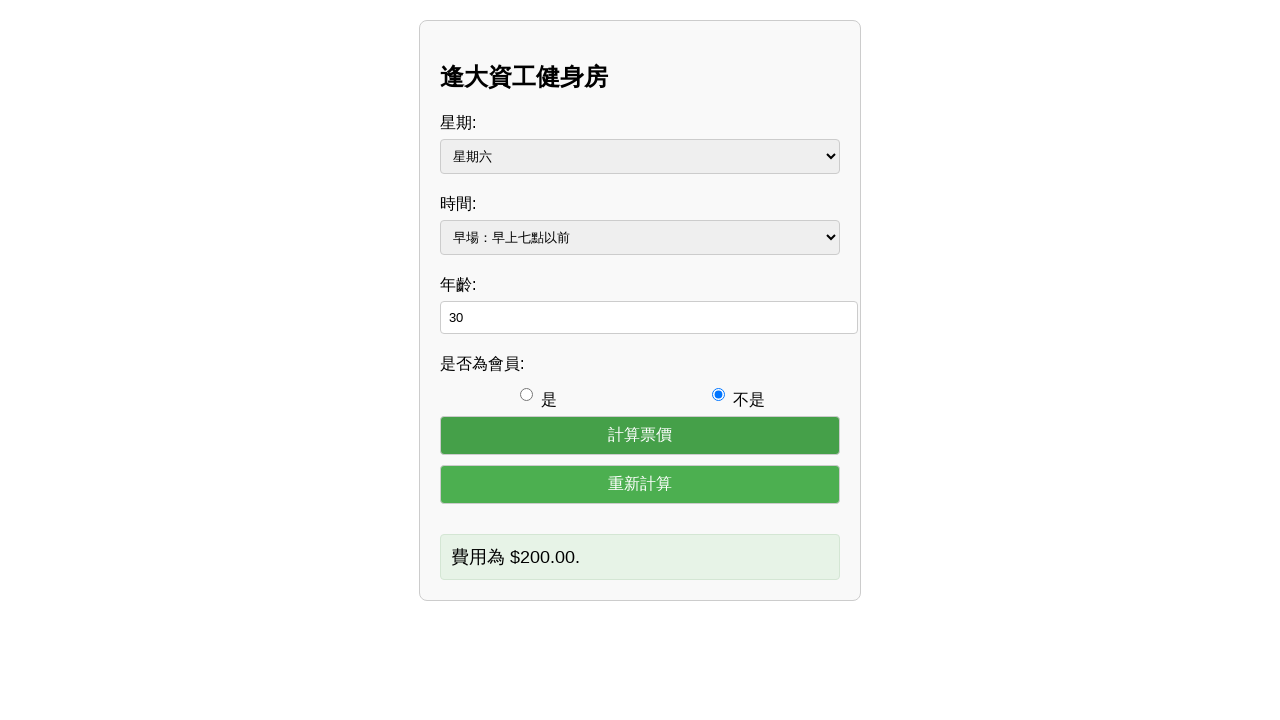

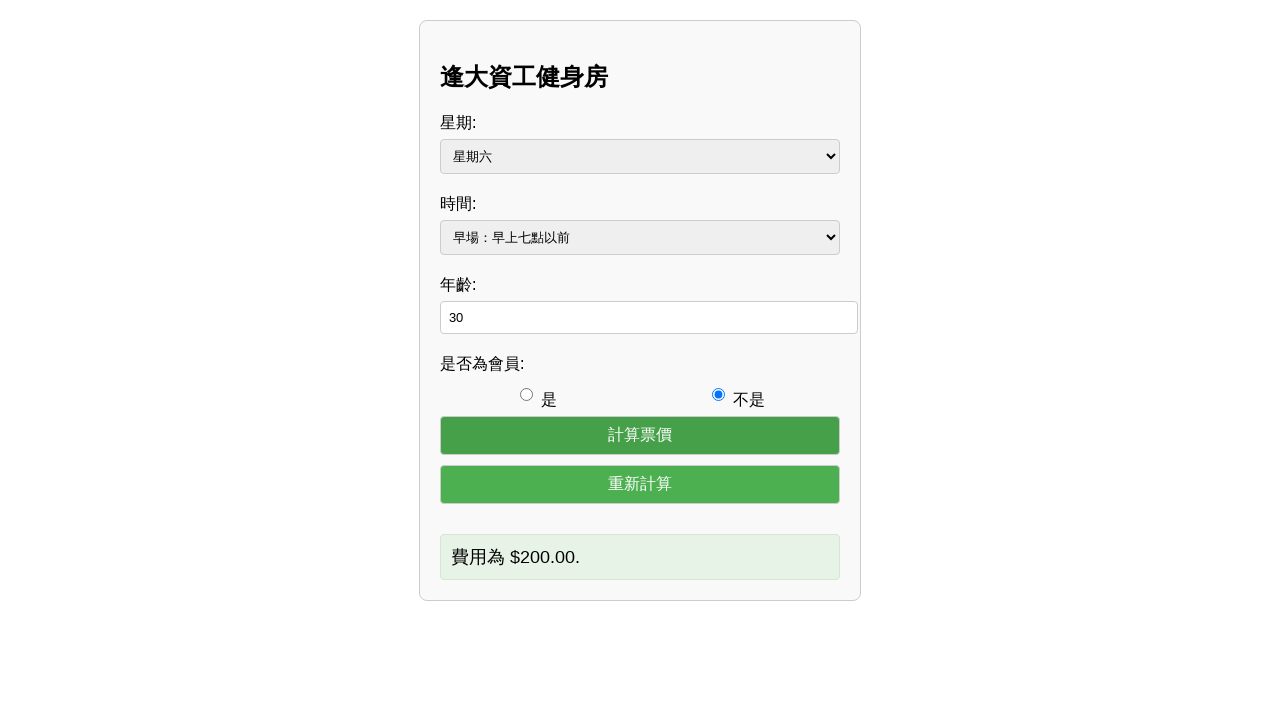